Tests entering text into a disabled textbox by first enabling it via JavaScript, then filling in the password field.

Starting URL: https://seleniumpractise.blogspot.com/2016/09/how-to-work-with-disable-textbox-or.html

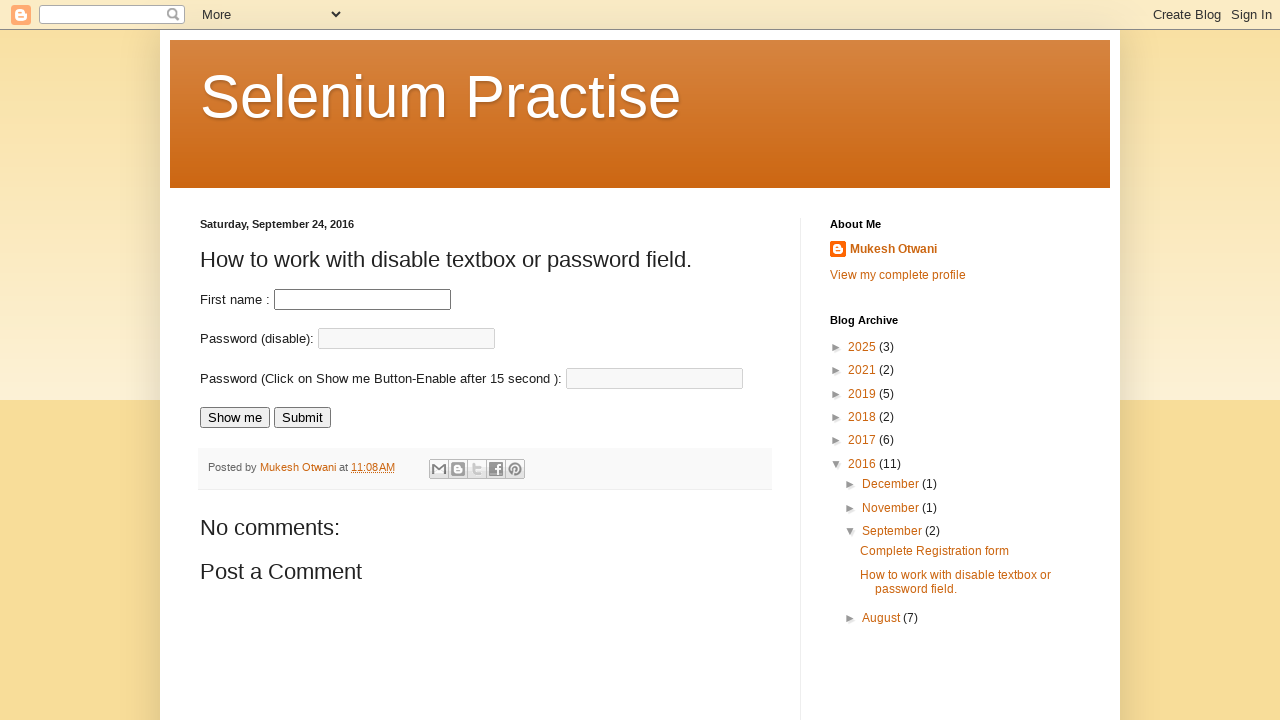

Enabled the disabled password field using JavaScript
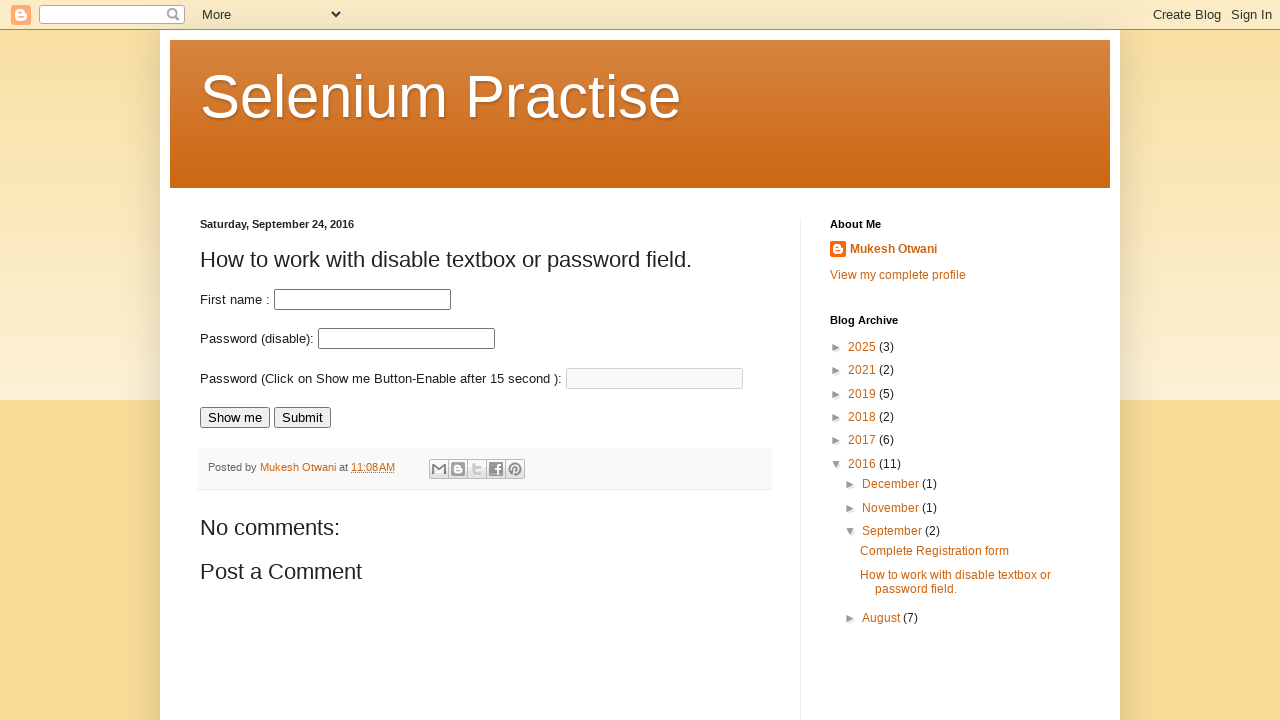

Filled password field with 'passwordData' on #pass
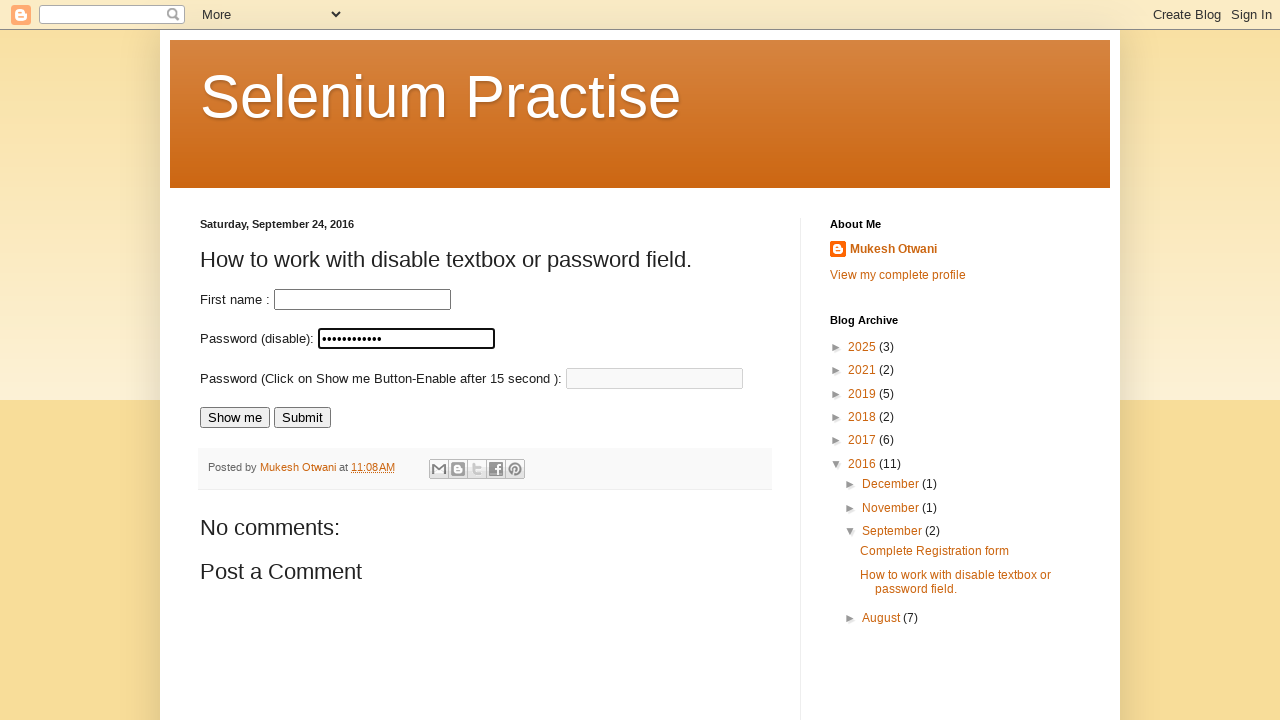

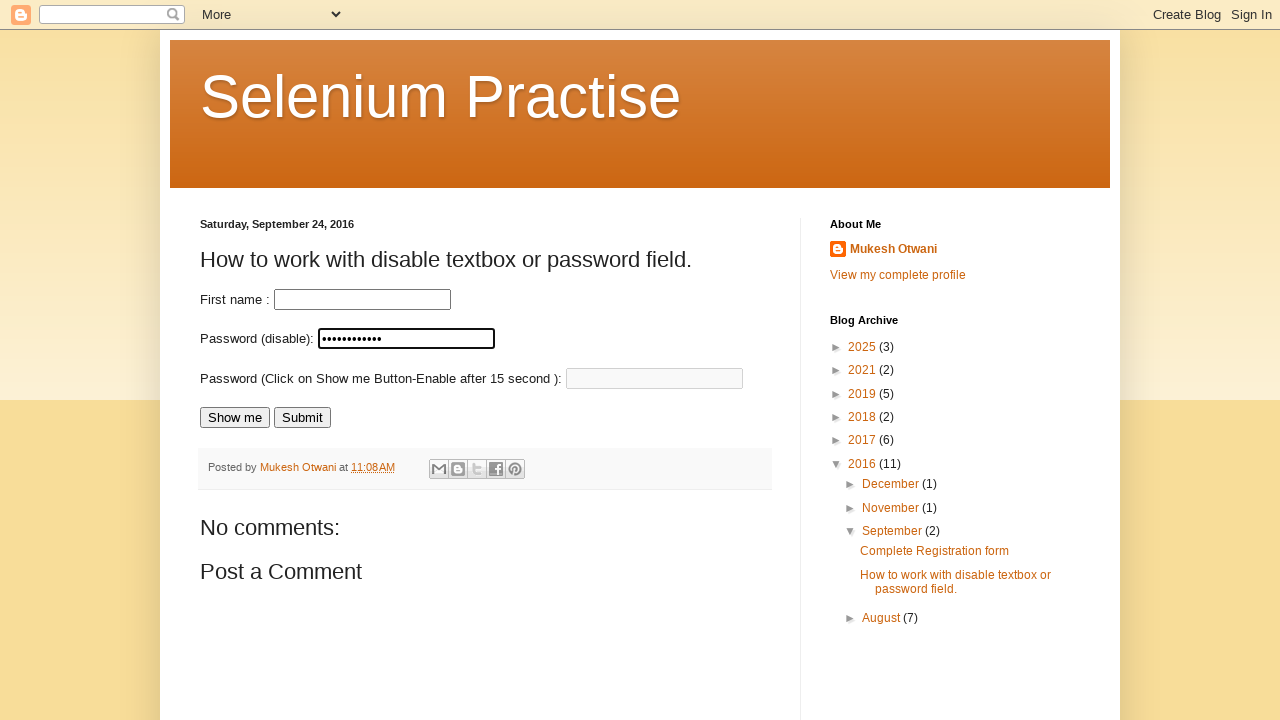